Tests triangle classification with sides 7, 7, 7 expecting an equilateral triangle

Starting URL: https://testpages.eviltester.com/styled/apps/triangle/triangle001.html

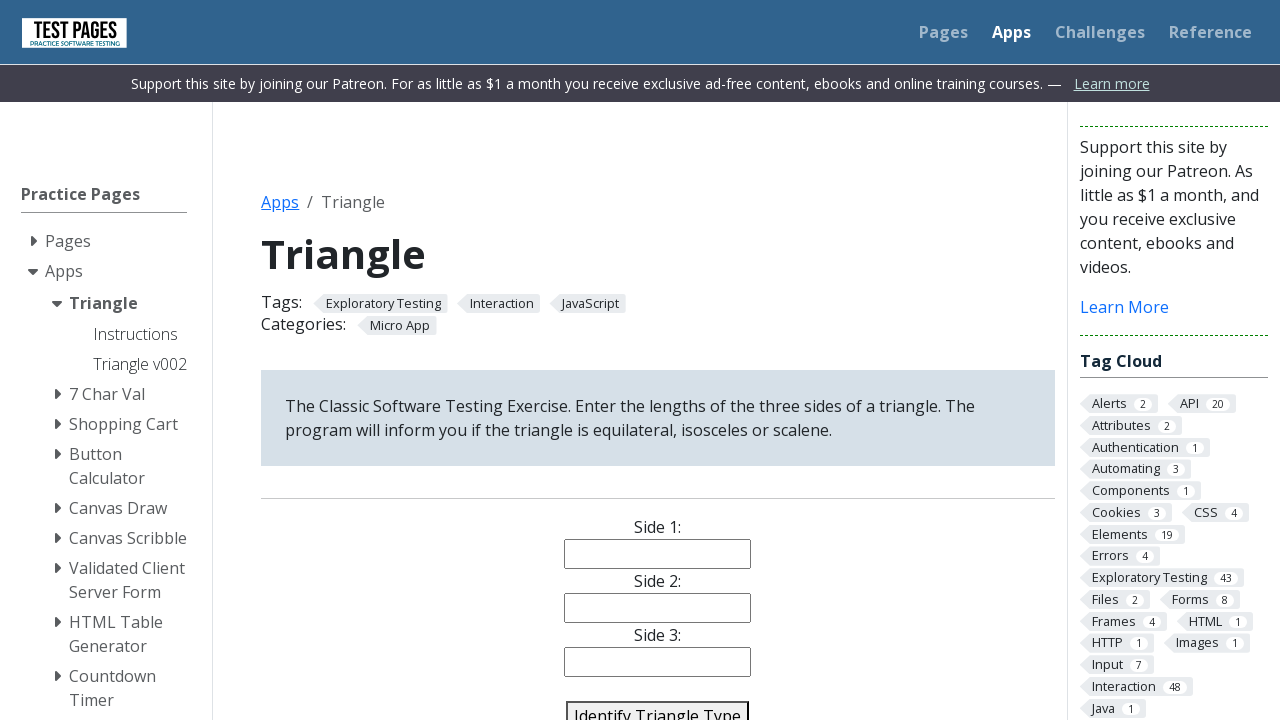

Filled side1 input field with '7' on input[name='side1']
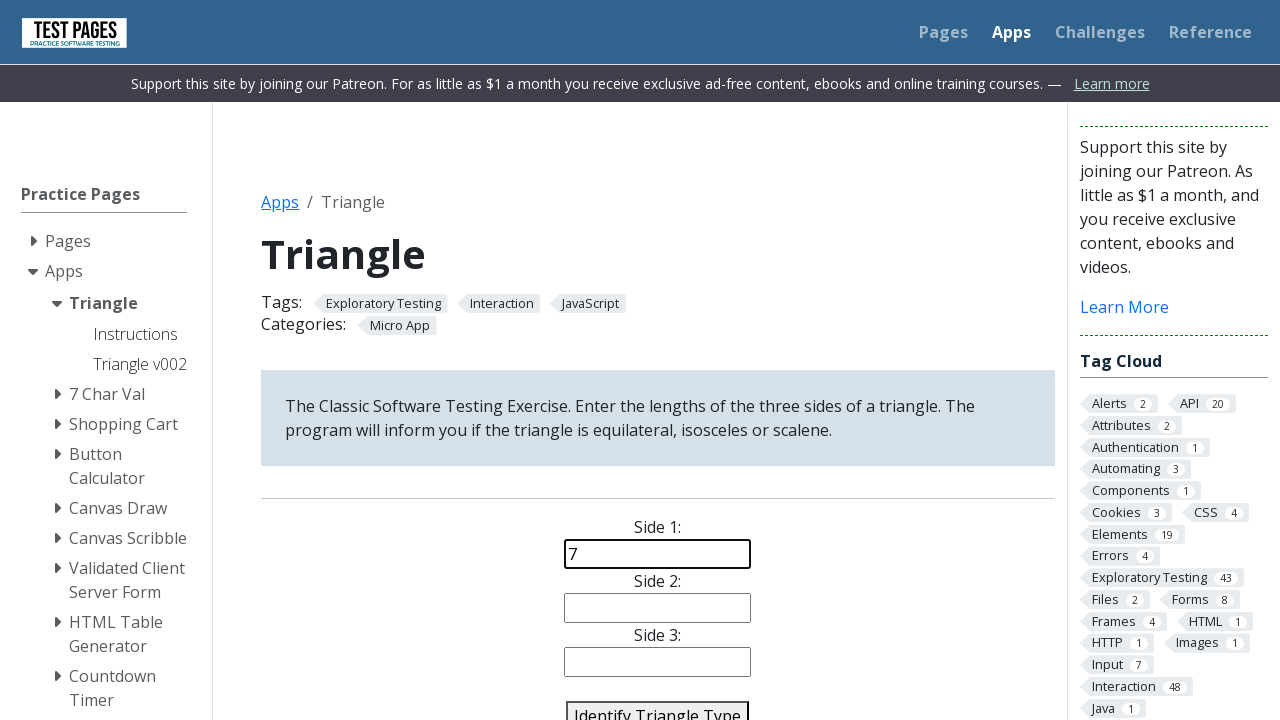

Filled side2 input field with '7' on input[name='side2']
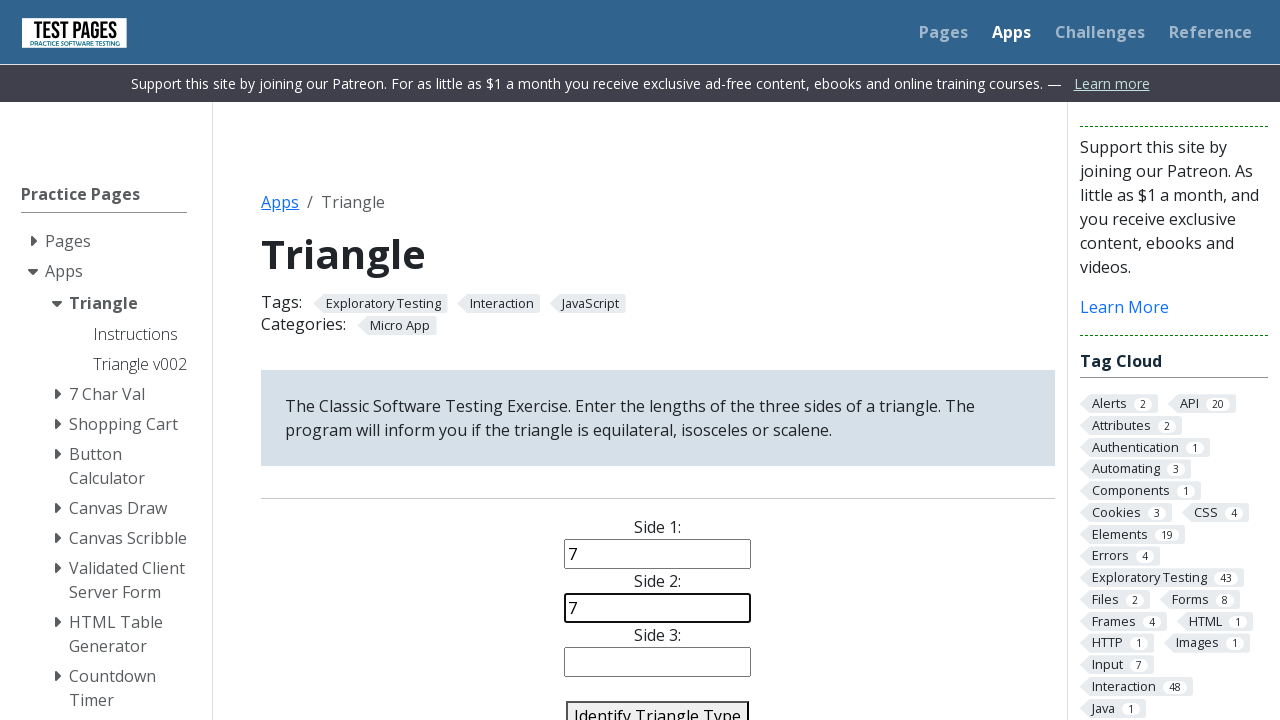

Filled side3 input field with '7' on input[name='side3']
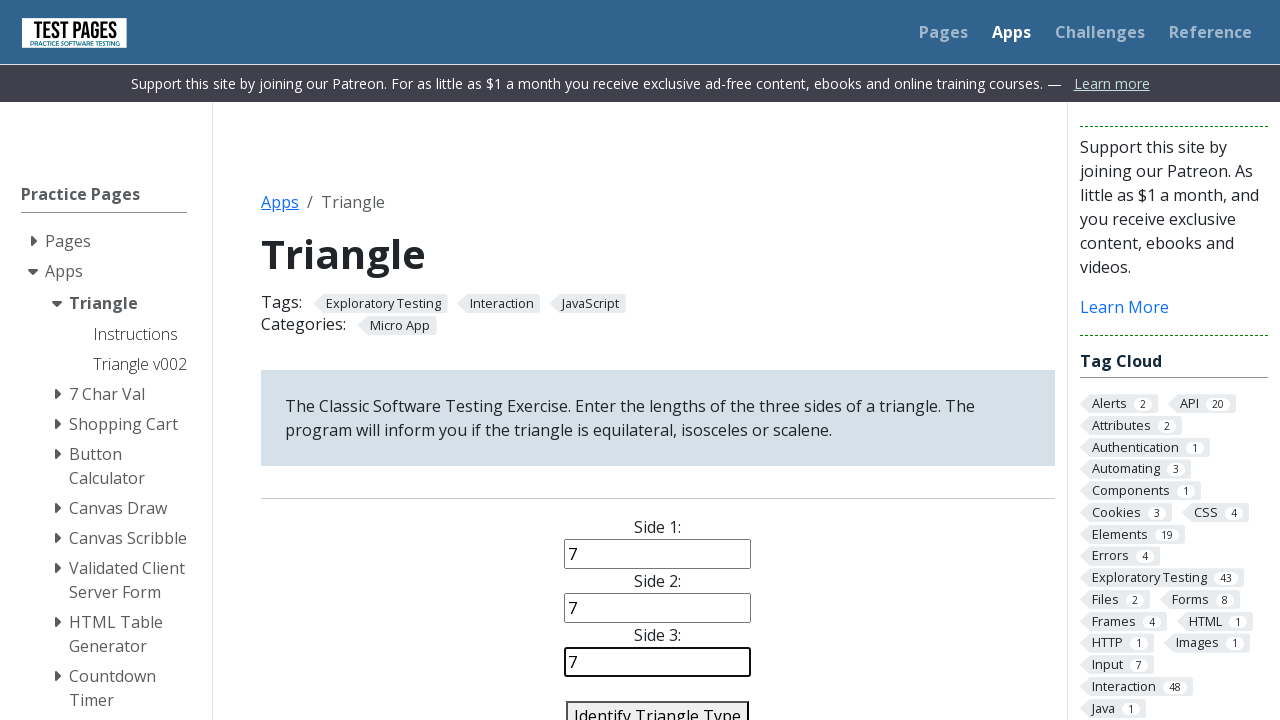

Clicked identify triangle button to classify the triangle at (658, 705) on #identify-triangle-action
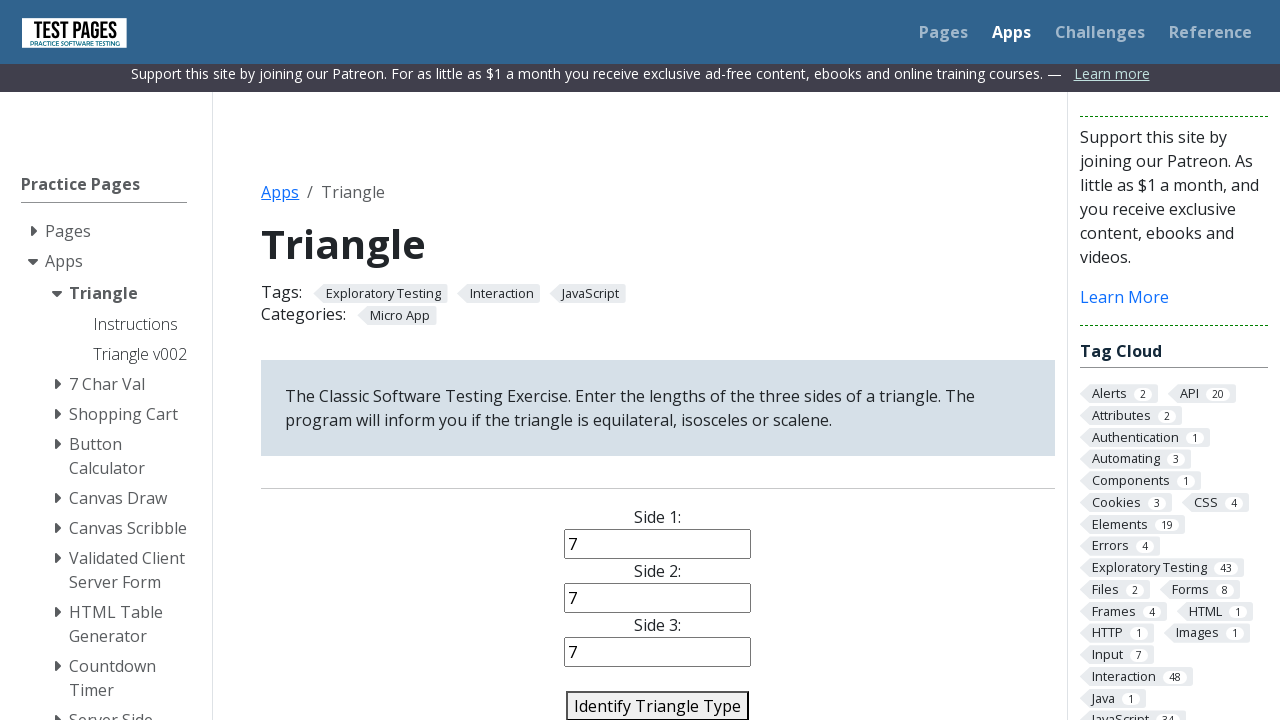

Triangle classification result appeared - expected equilateral triangle
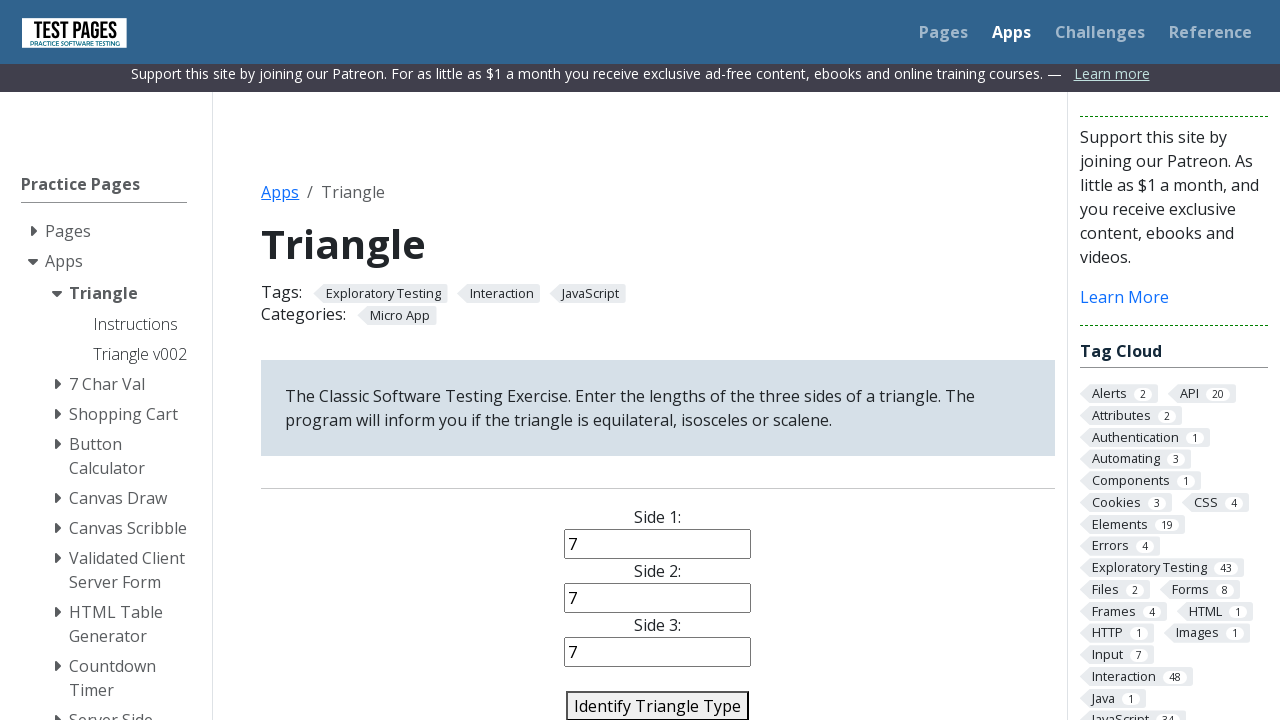

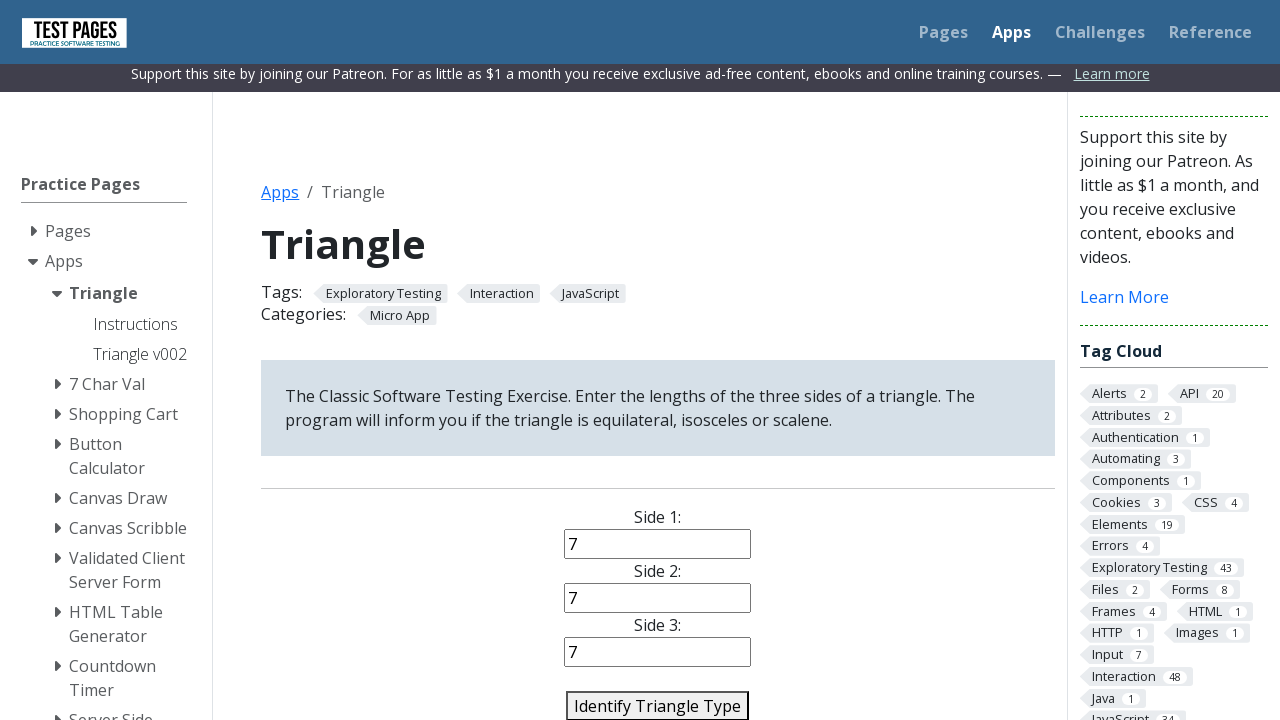